Navigates to HuggingFace documentation and searches for the PEFT quicktour page

Starting URL: https://huggingface.co/docs

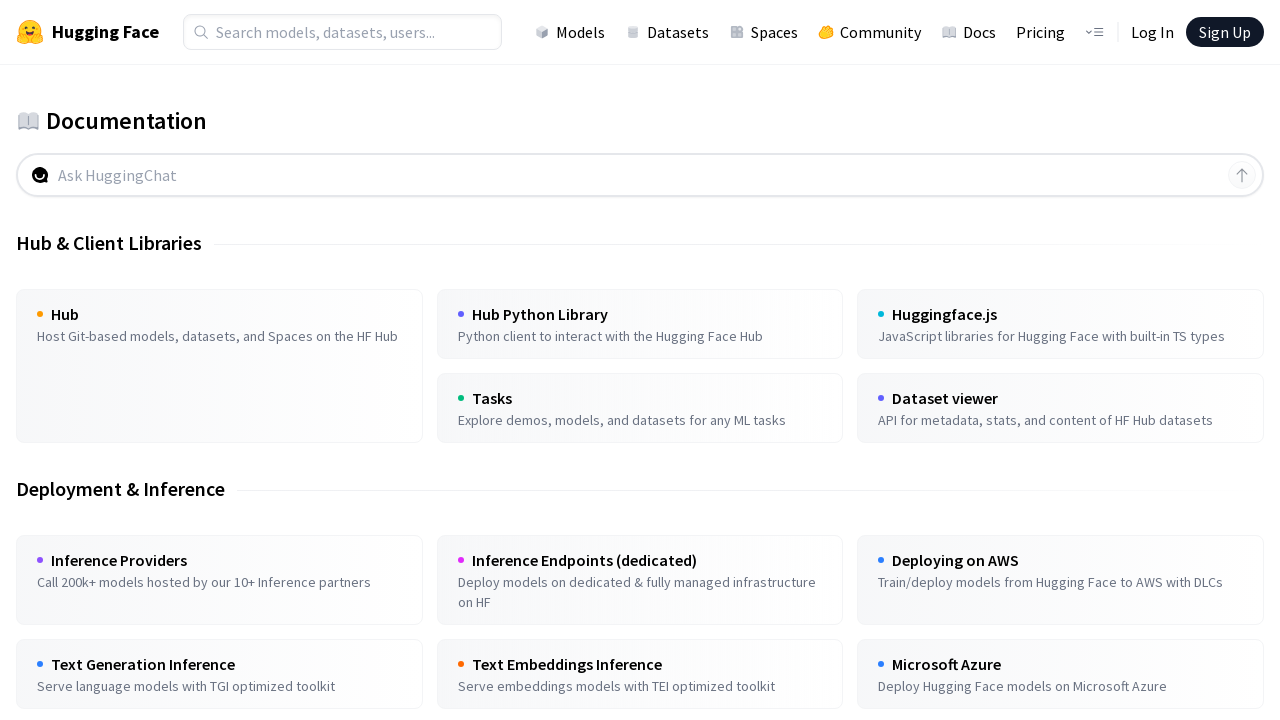

Waited for HuggingFace documentation page body to load
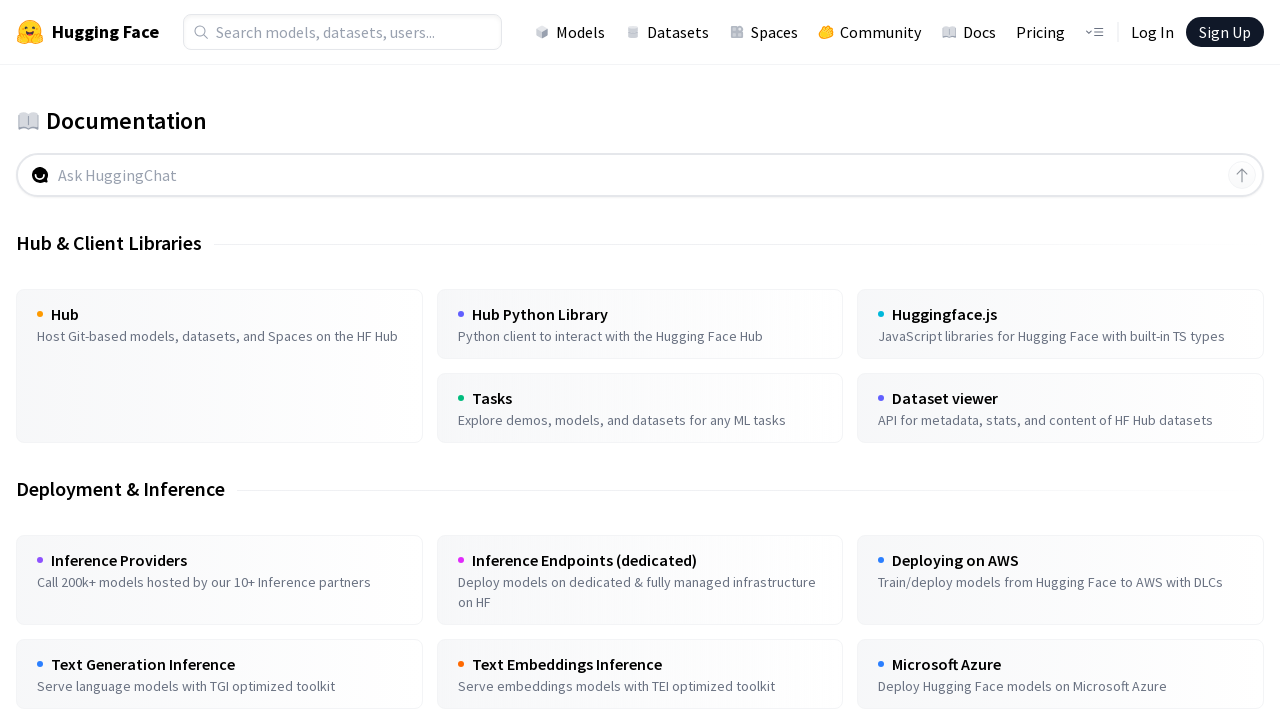

Clicked on PEFT documentation link at (219, 360) on a:has-text('PEFT')
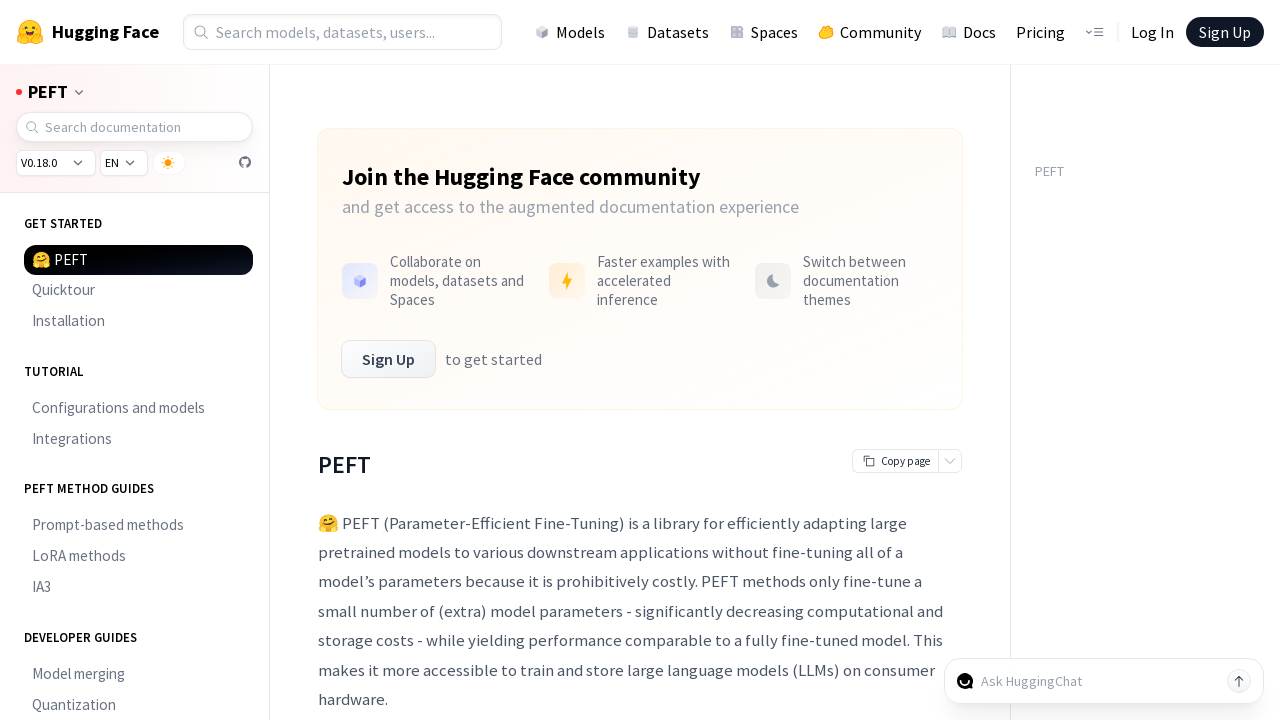

Clicked on PEFT quicktour page link at (138, 291) on a:has-text('quicktour')
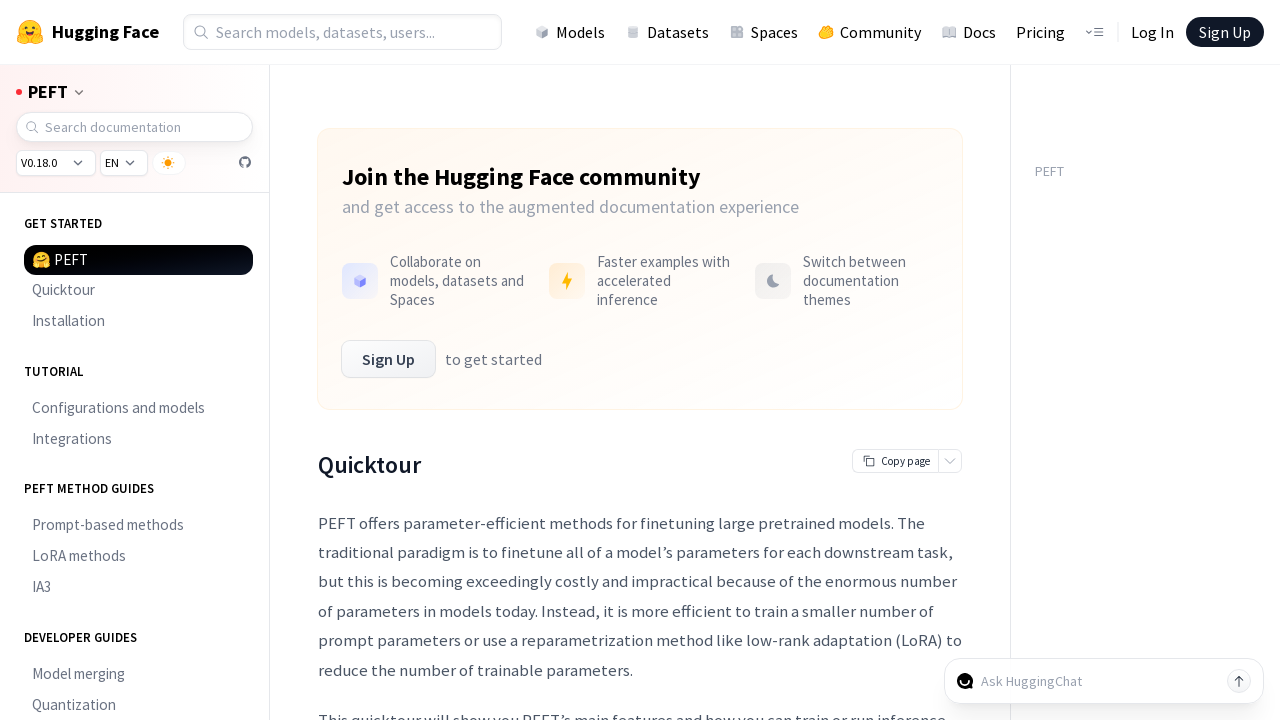

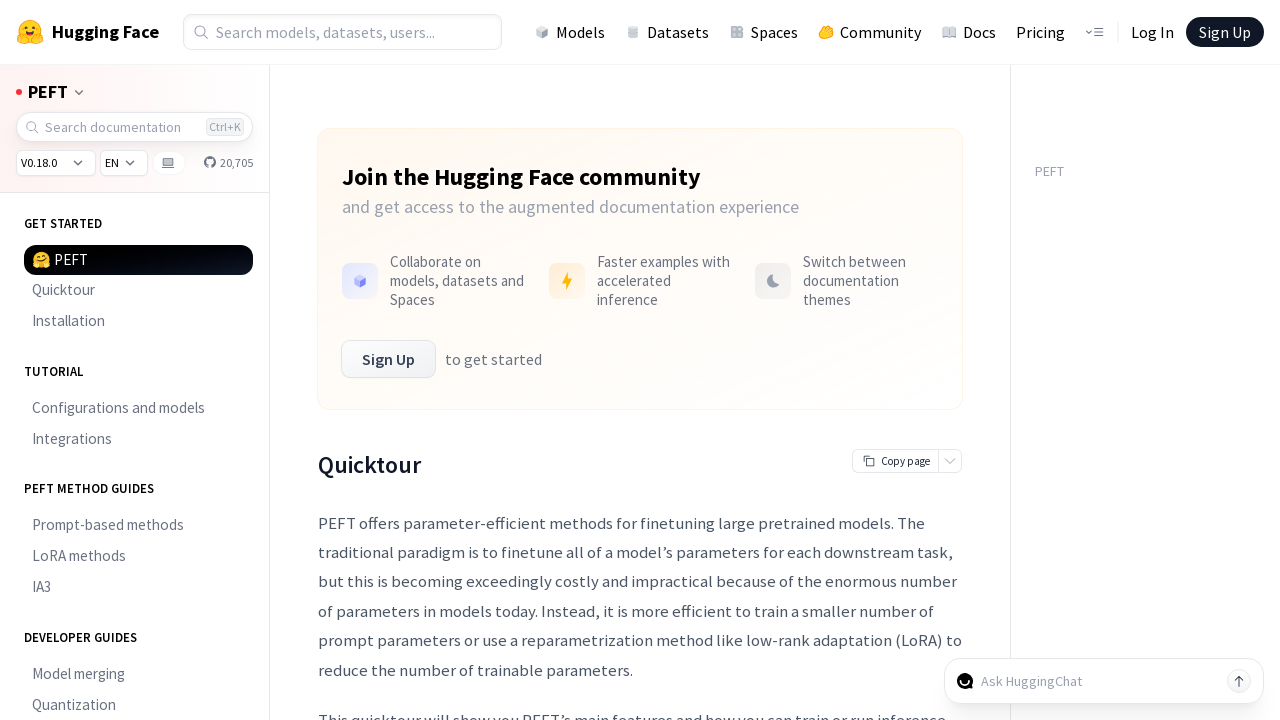